Navigates to Swarthmore College course catalog, clicks on a department, and verifies that course listings with the acalog-course class are present.

Starting URL: https://catalog.swarthmore.edu/content.php?catoid=7&navoid=194

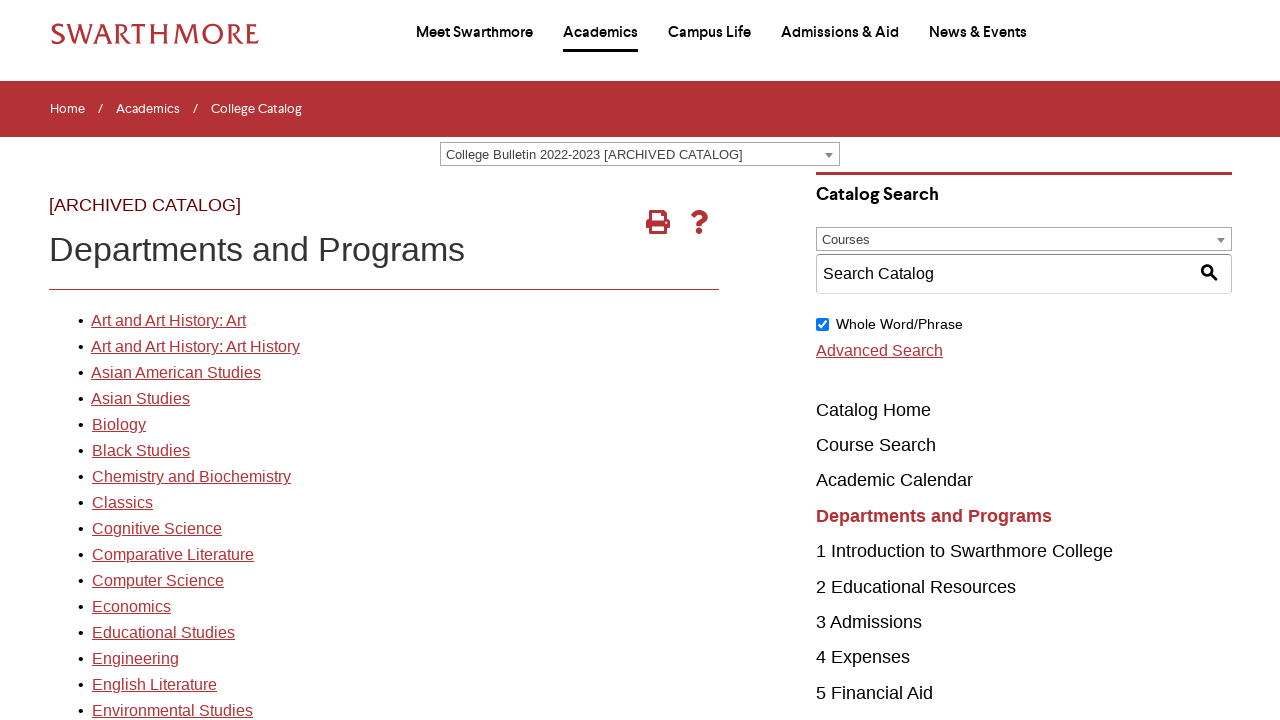

Clicked on the first department link at (168, 321) on xpath=//*[@id='gateway-page']/body/table/tbody/tr[3]/td[1]/table/tbody/tr[2]/td[
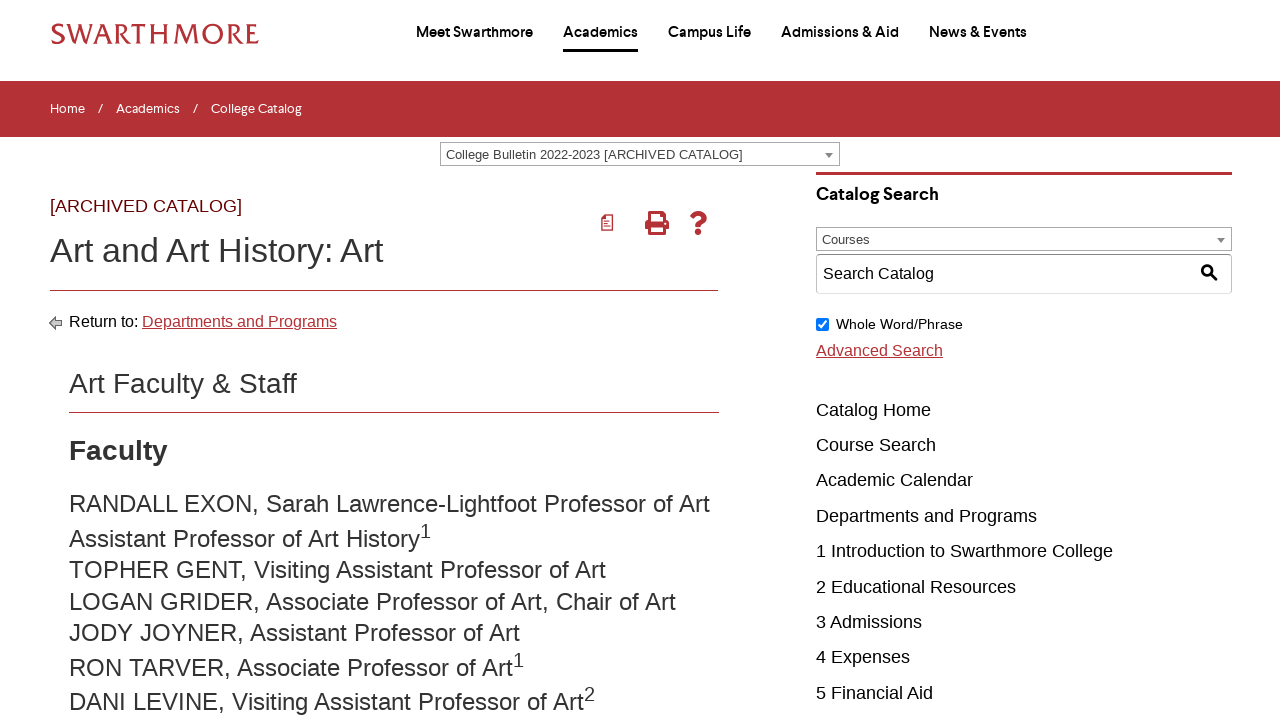

Course listings with acalog-course class loaded successfully
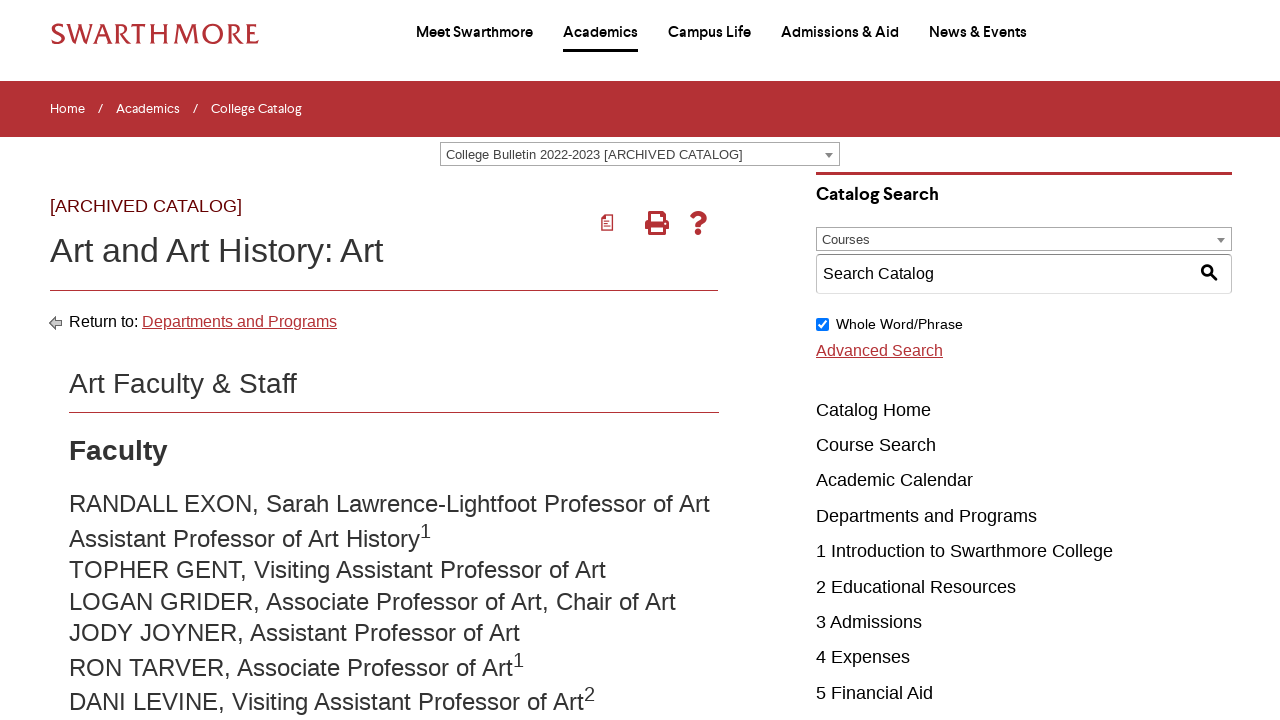

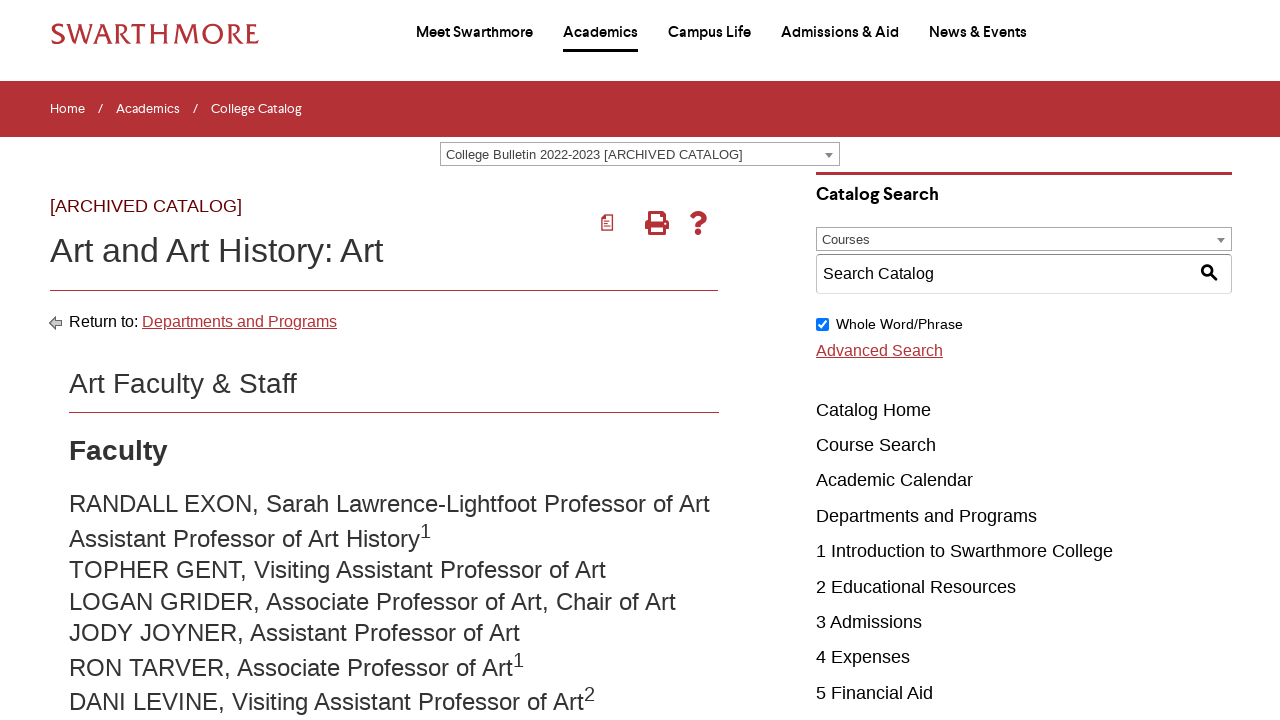